Tests login form validation by attempting to login with an incorrect username and verifying the error message

Starting URL: https://the-internet.herokuapp.com/login

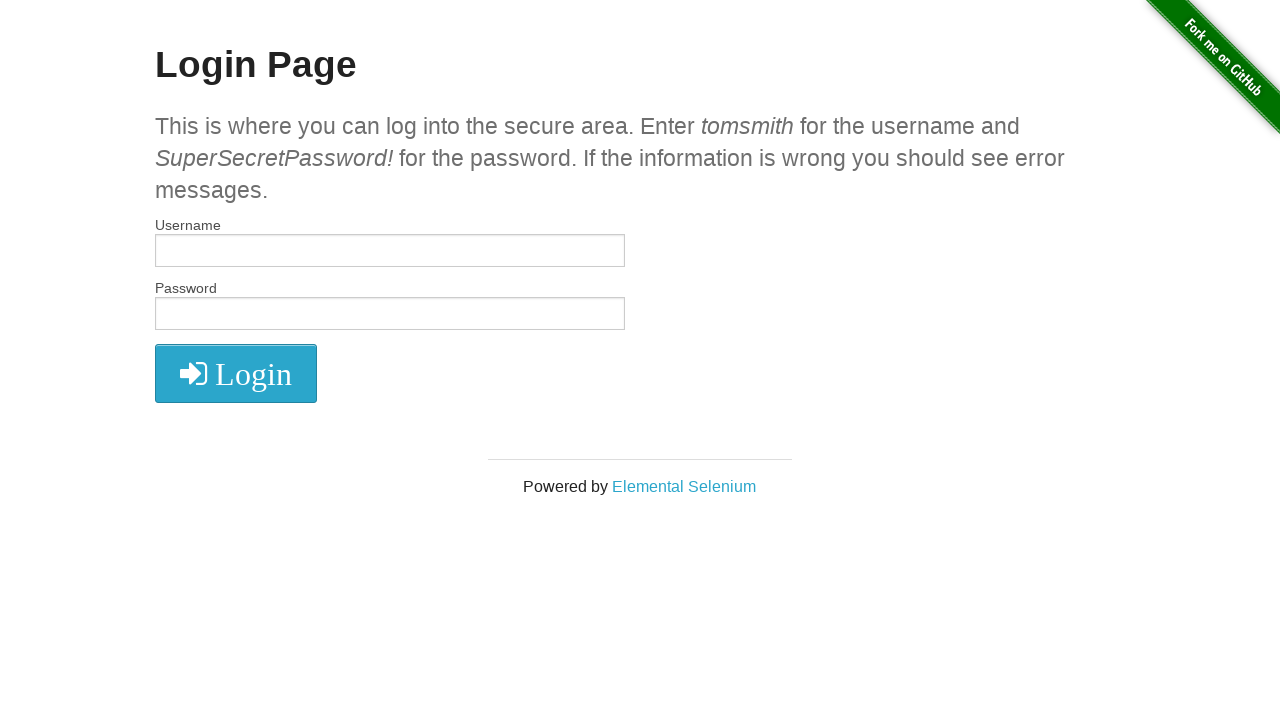

Filled username field with incorrect username 'Mihai' on #username
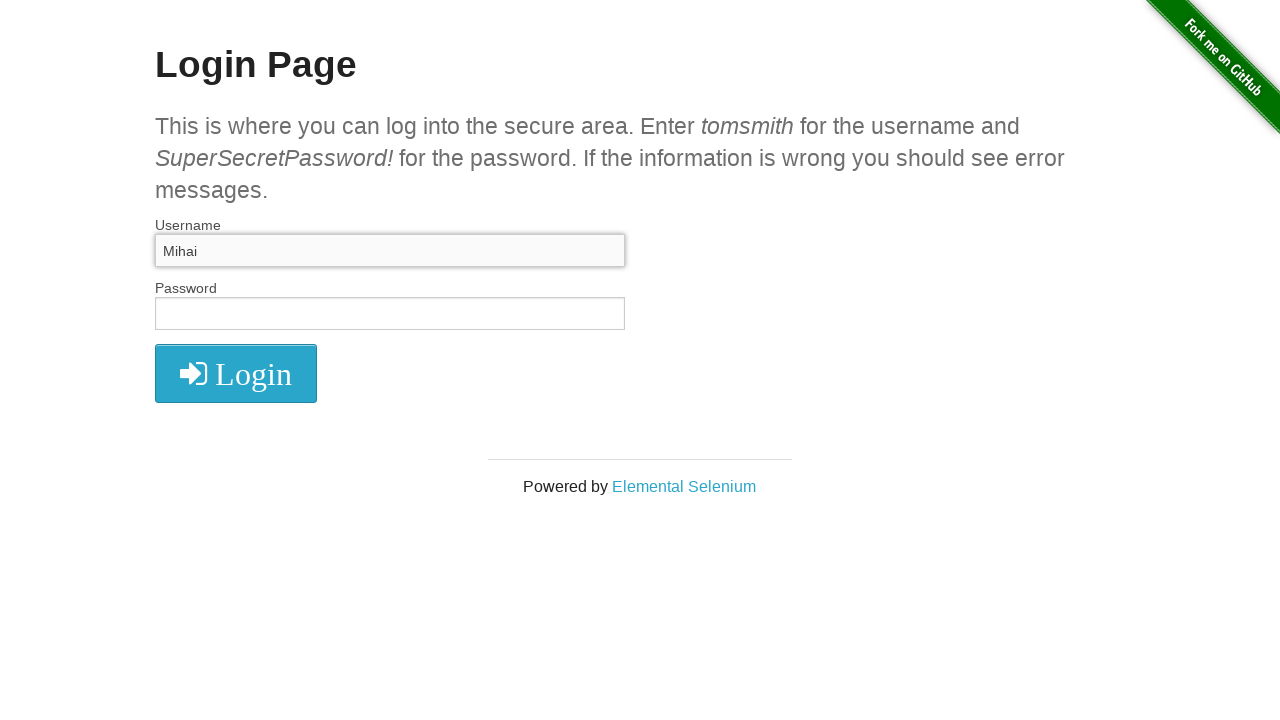

Filled password field with correct password on #password
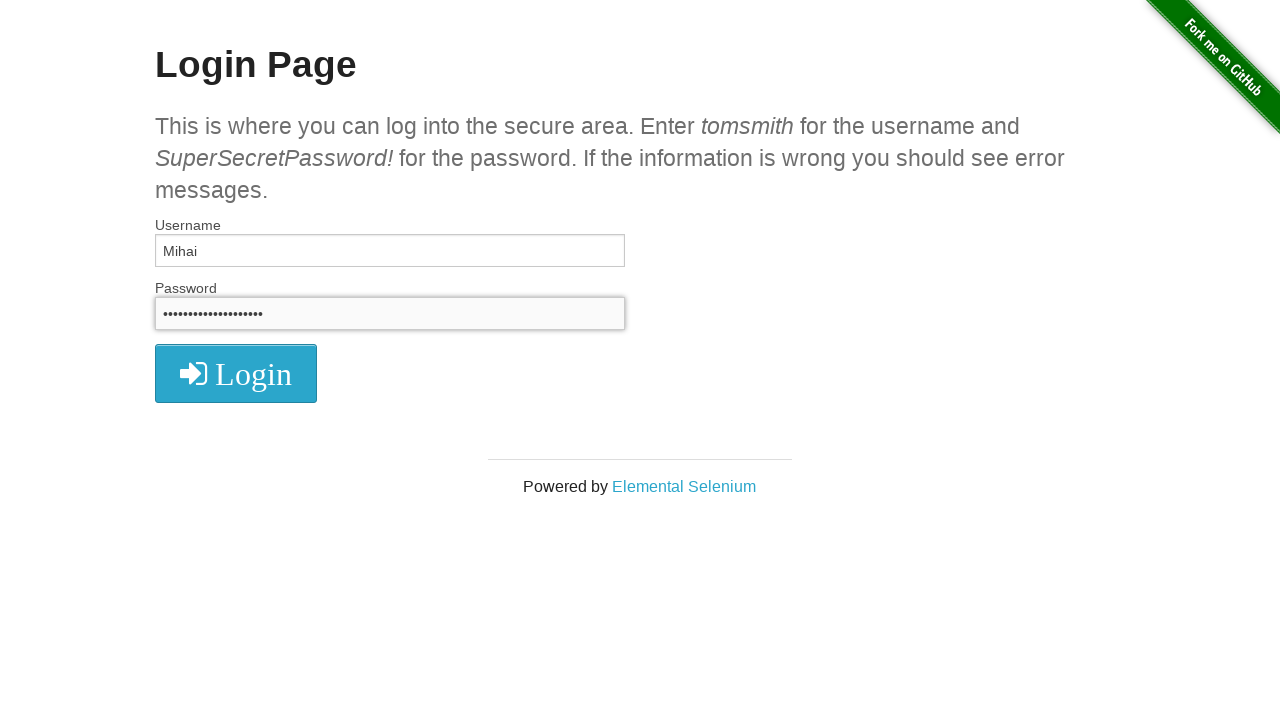

Clicked login button at (236, 373) on button
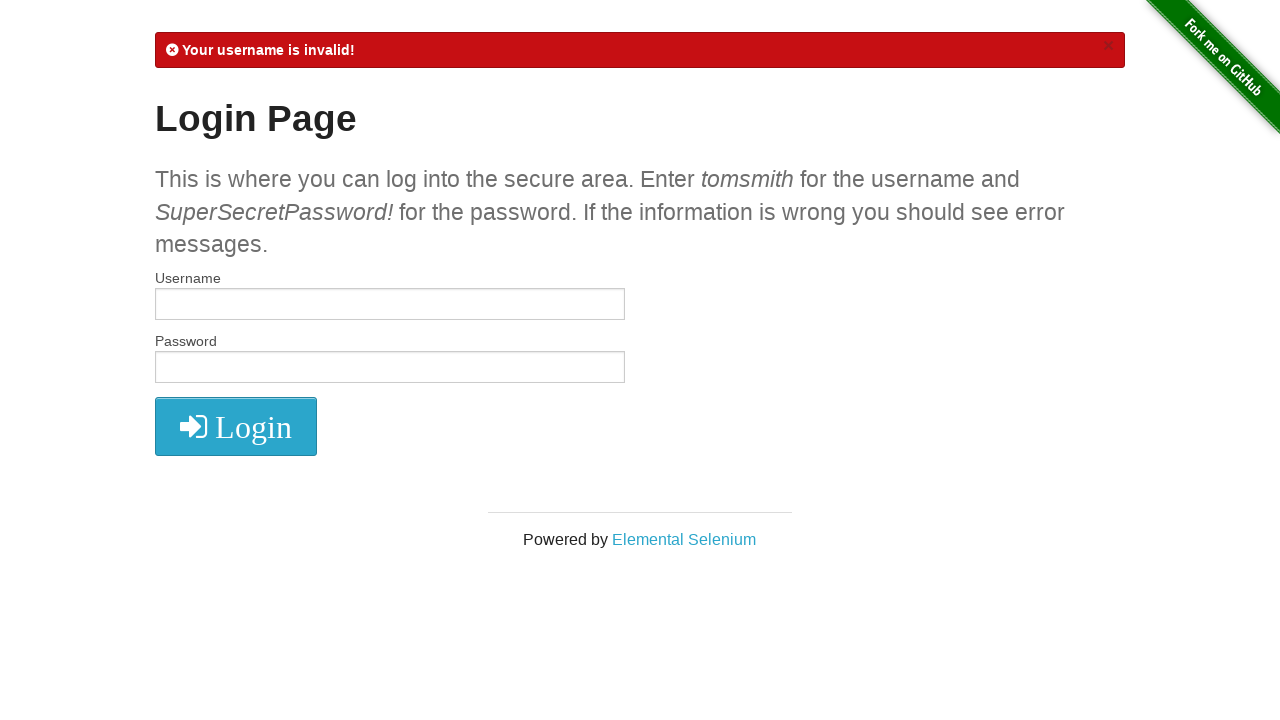

Error message appeared on page
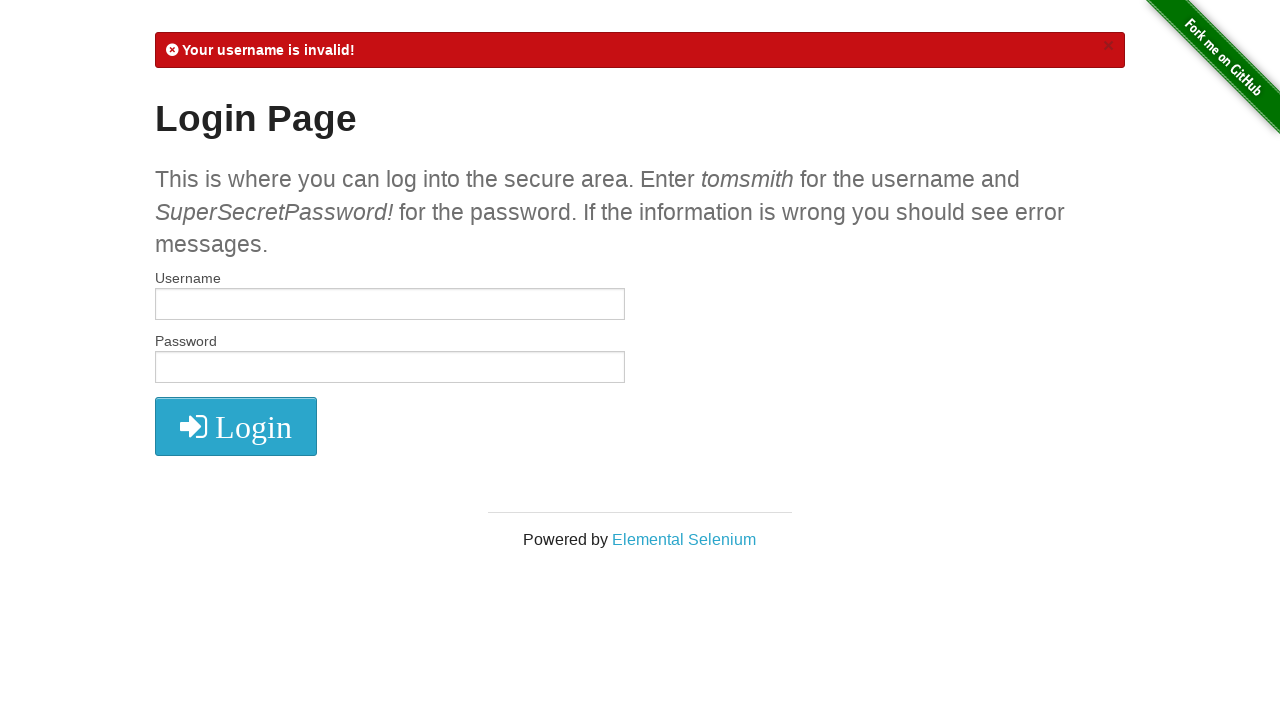

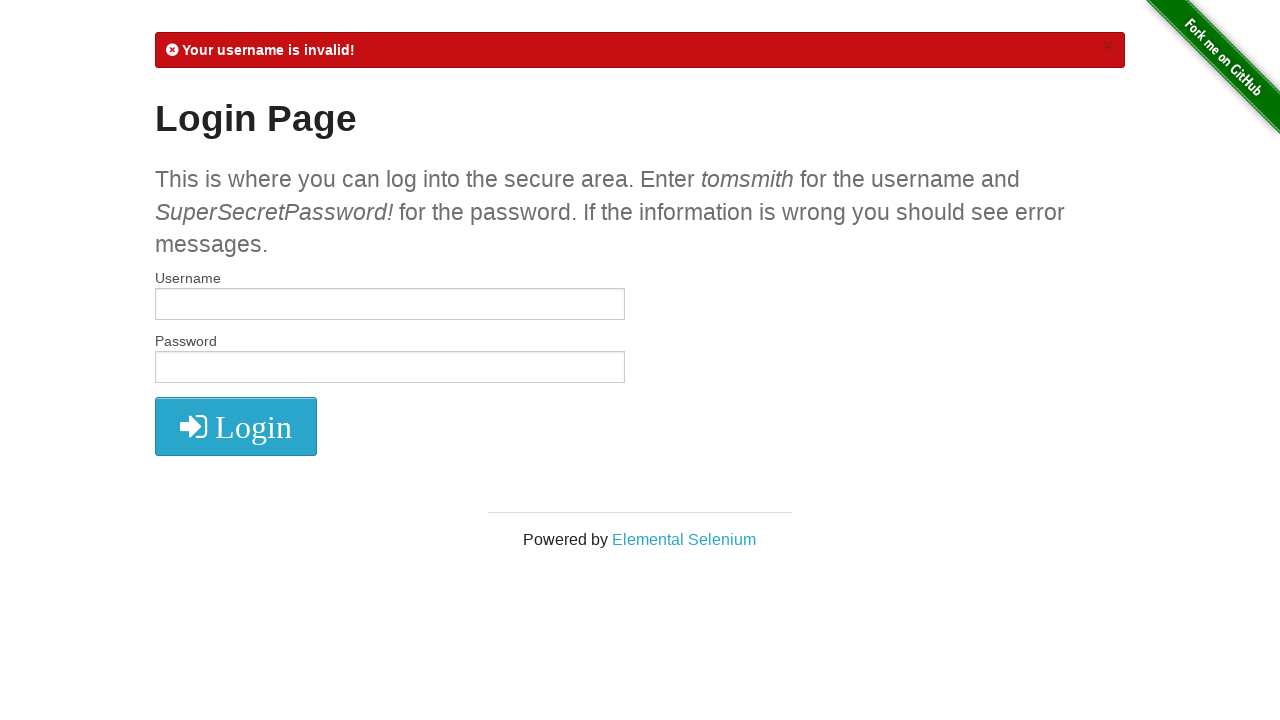